Tests that Clear completed button is hidden when there are no completed items

Starting URL: https://demo.playwright.dev/todomvc

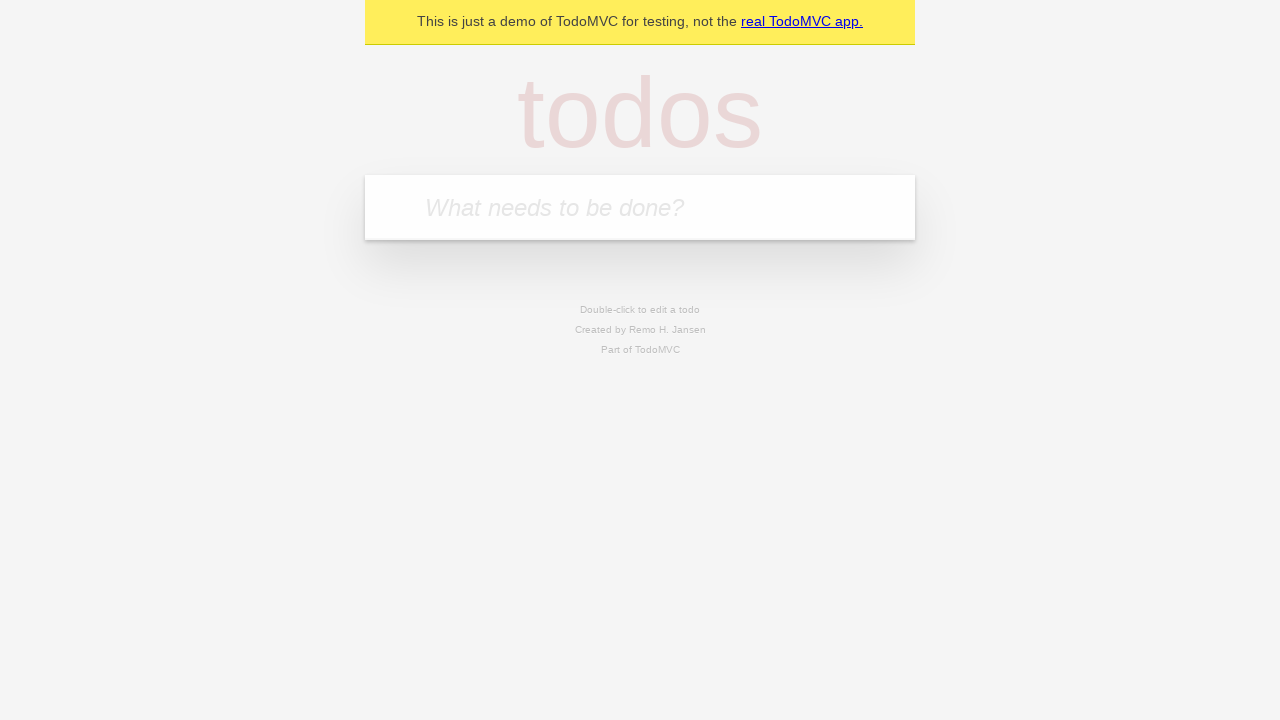

Filled first todo item 'buy some cheese' on internal:attr=[placeholder="What needs to be done?"i]
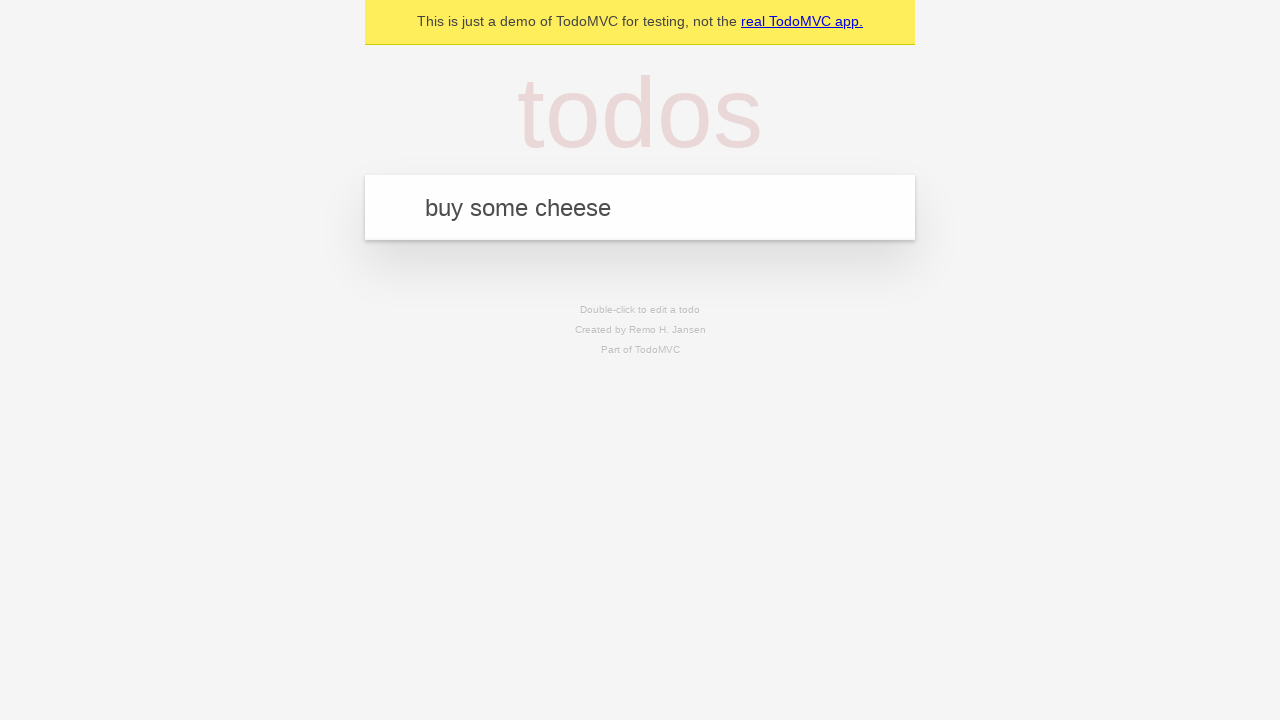

Pressed Enter to add first todo item on internal:attr=[placeholder="What needs to be done?"i]
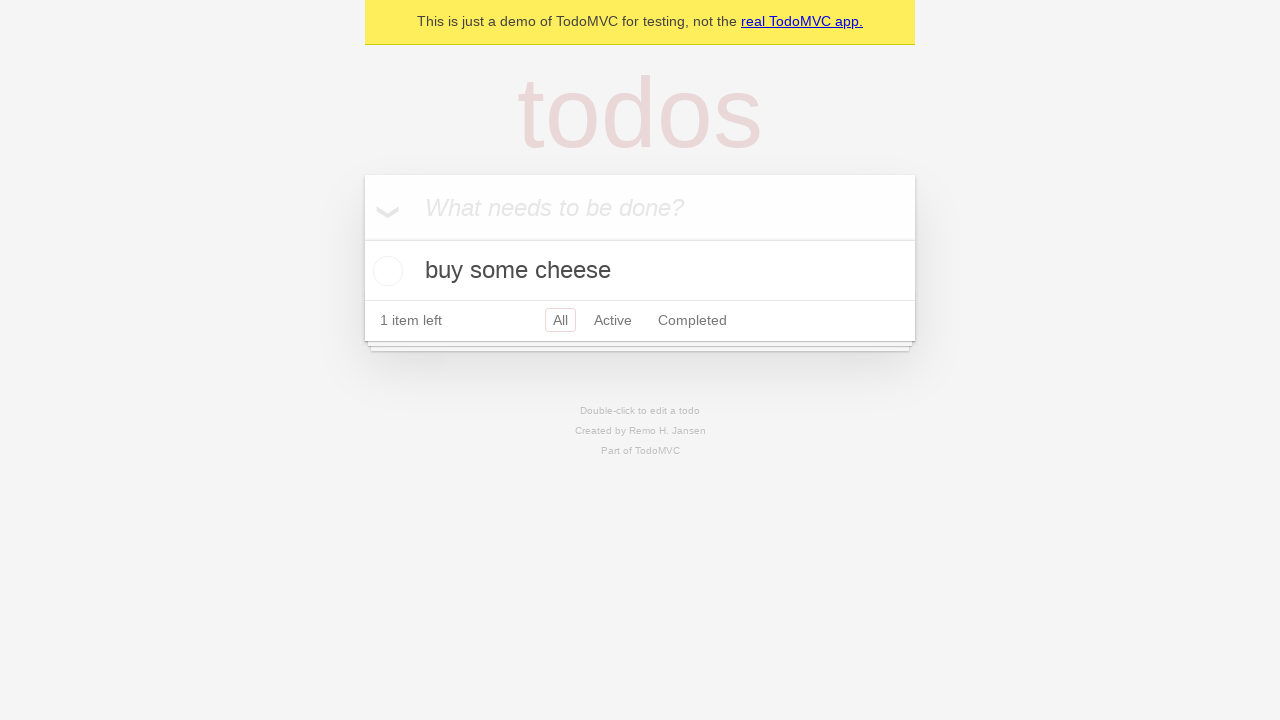

Filled second todo item 'feed the cat' on internal:attr=[placeholder="What needs to be done?"i]
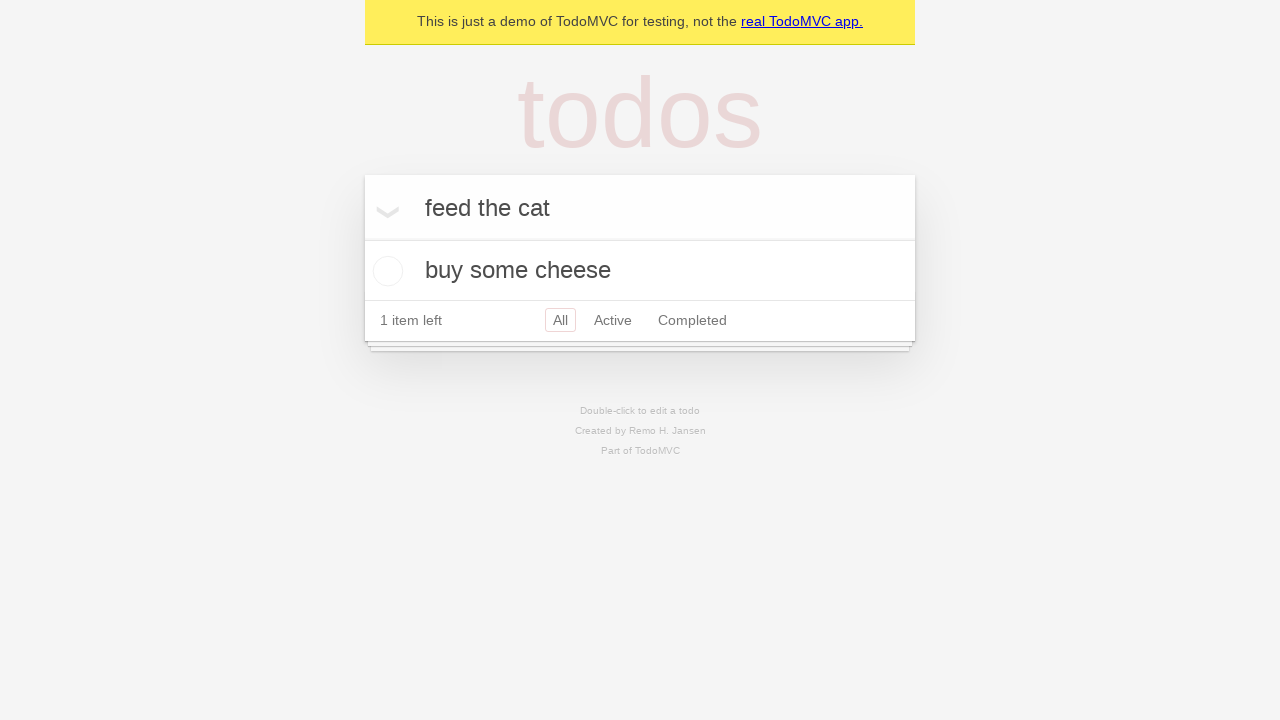

Pressed Enter to add second todo item on internal:attr=[placeholder="What needs to be done?"i]
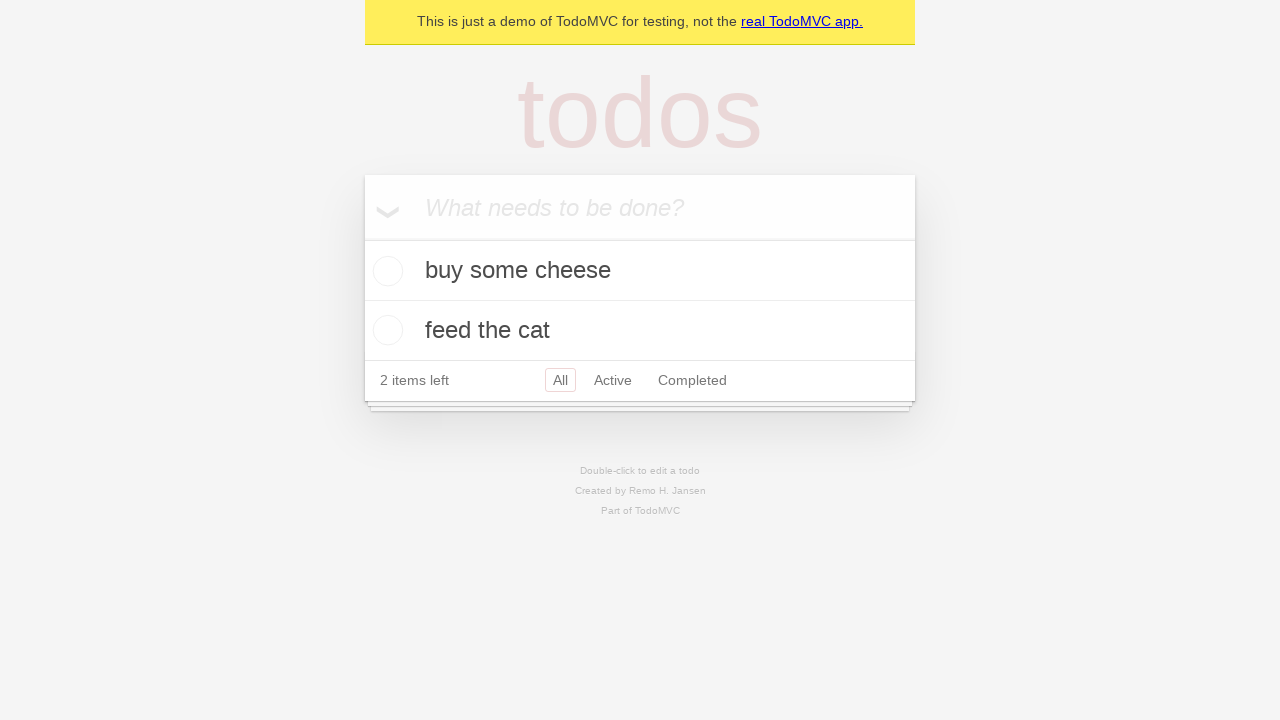

Filled third todo item 'book a doctors appointment' on internal:attr=[placeholder="What needs to be done?"i]
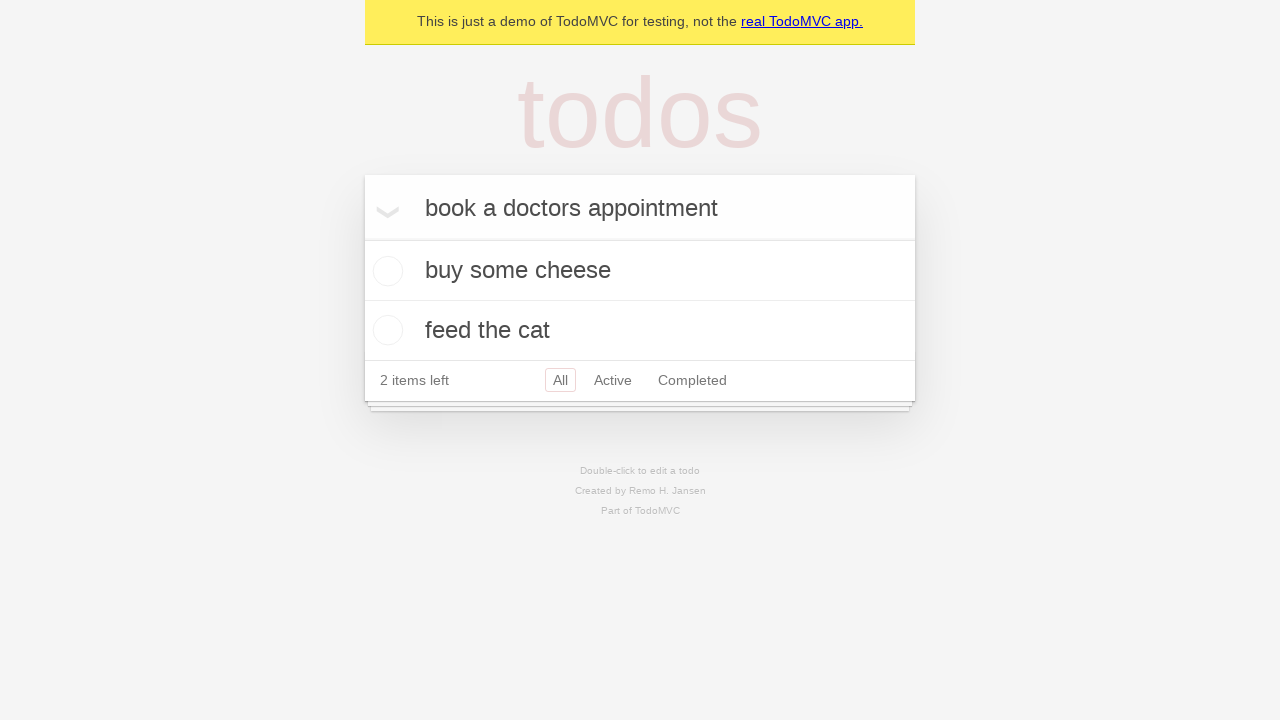

Pressed Enter to add third todo item on internal:attr=[placeholder="What needs to be done?"i]
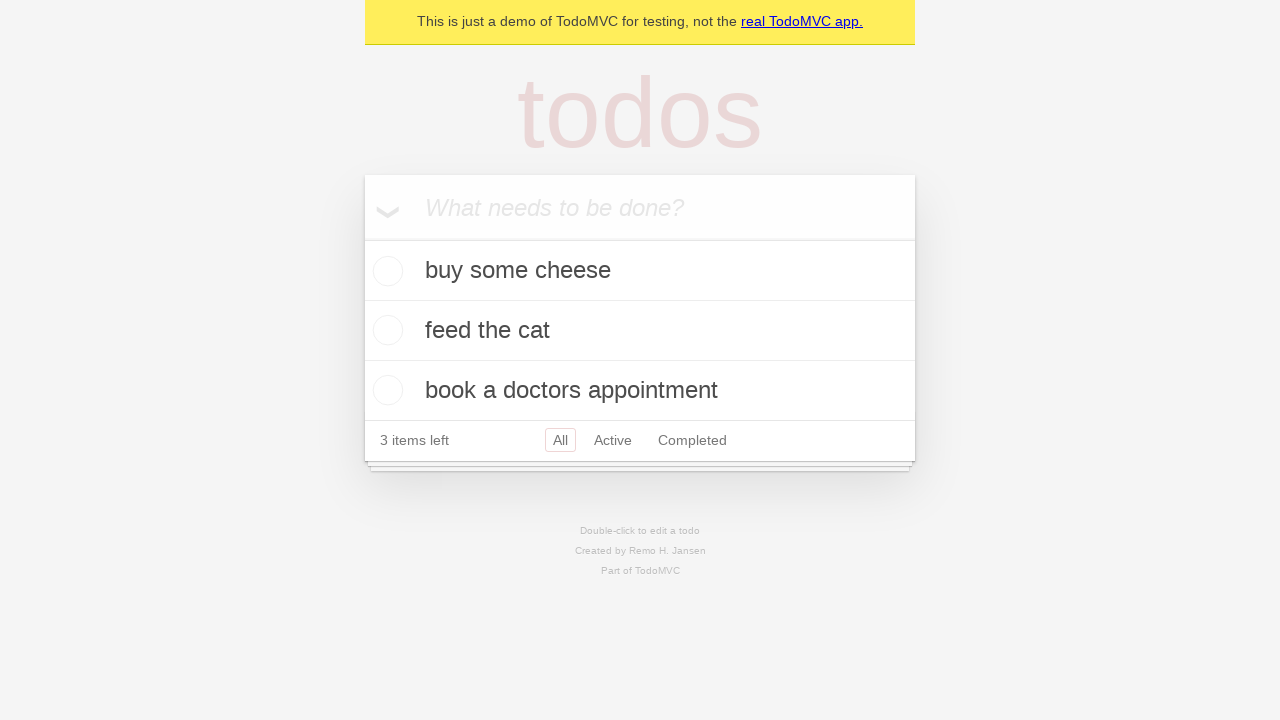

Checked first todo item as completed at (385, 271) on .todo-list li .toggle >> nth=0
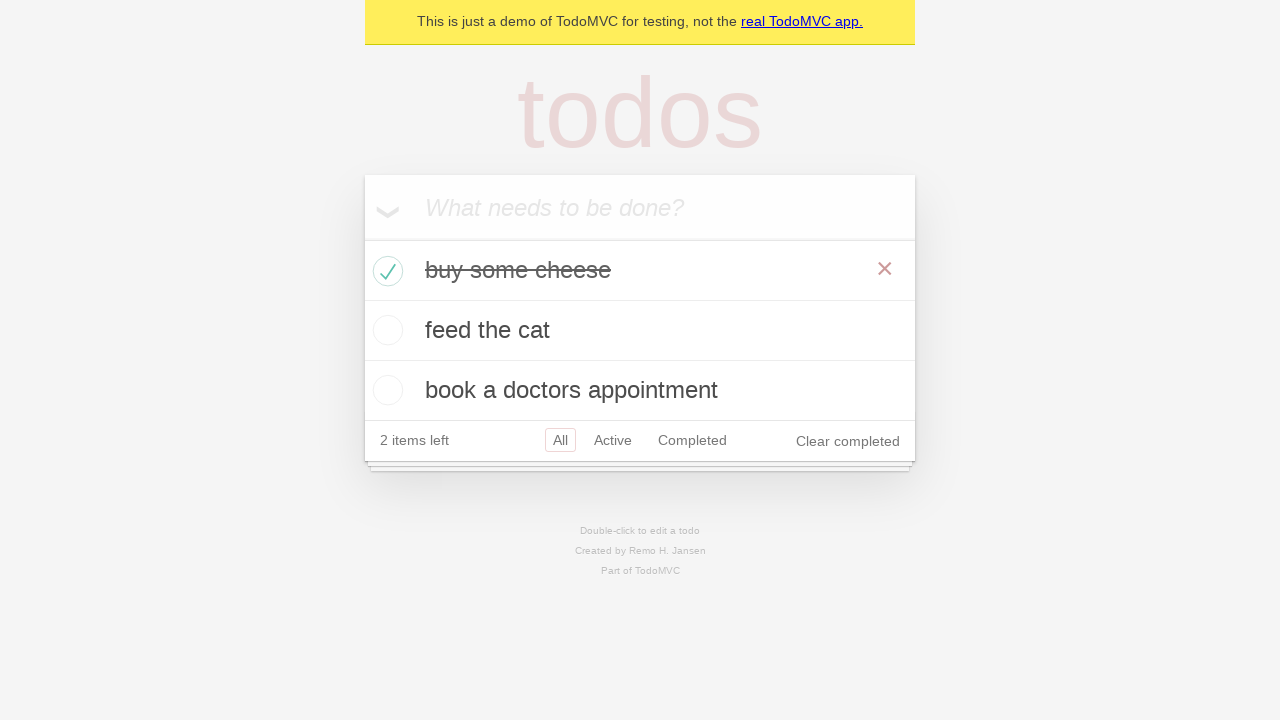

Clicked 'Clear completed' button to remove completed items at (848, 441) on internal:role=button[name="Clear completed"i]
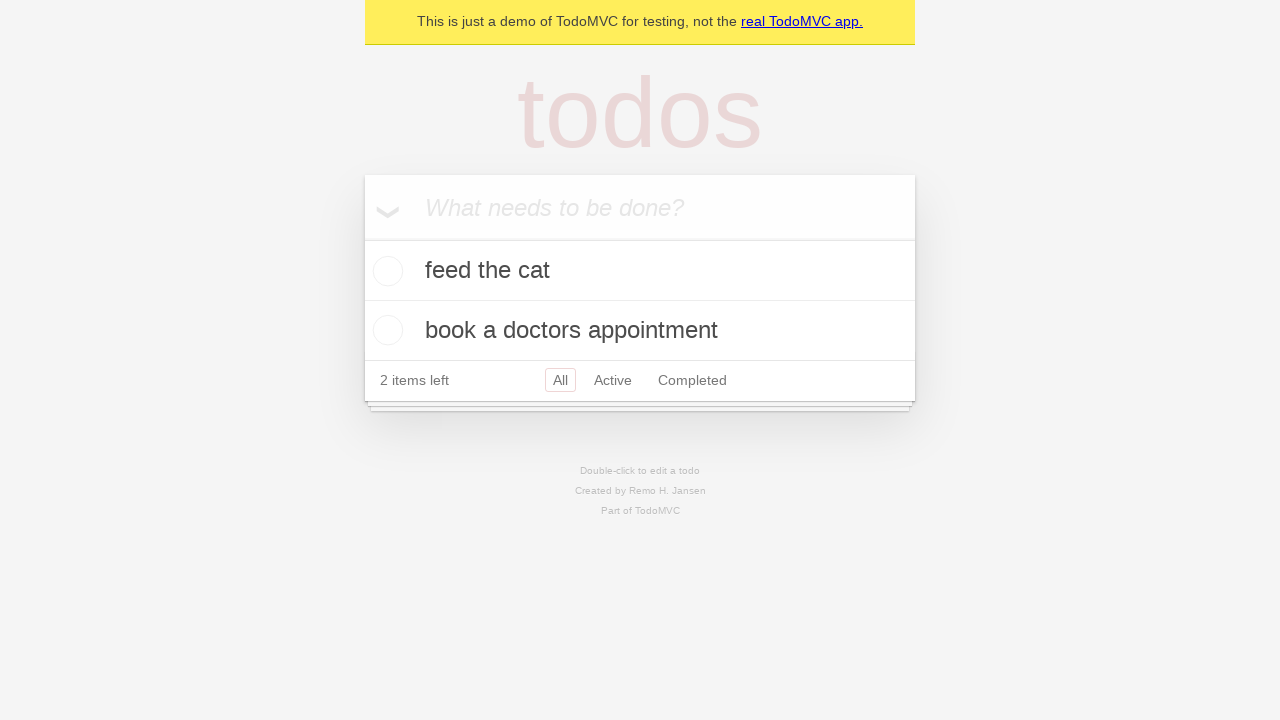

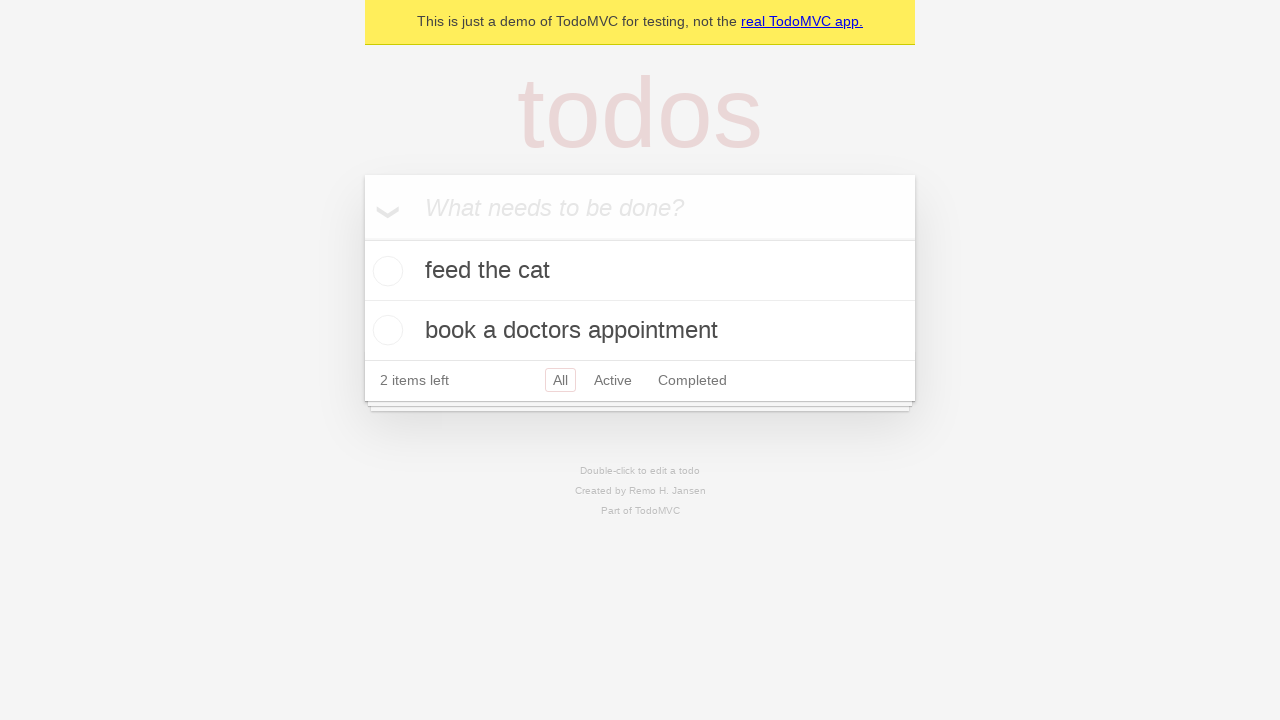